Tests the practice form by filling in personal information fields including name, email, gender, mobile number, and submitting the form

Starting URL: https://demoqa.com/automation-practice-form

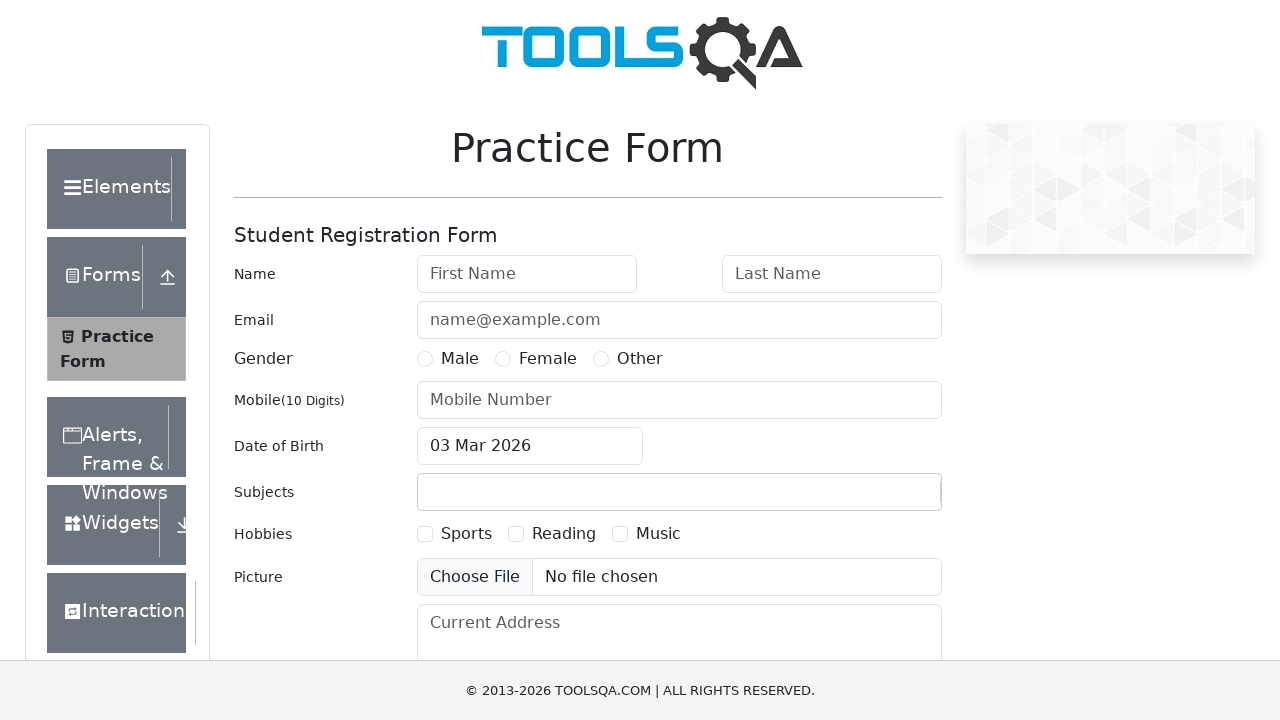

Filled first name field with 'John' on #firstName
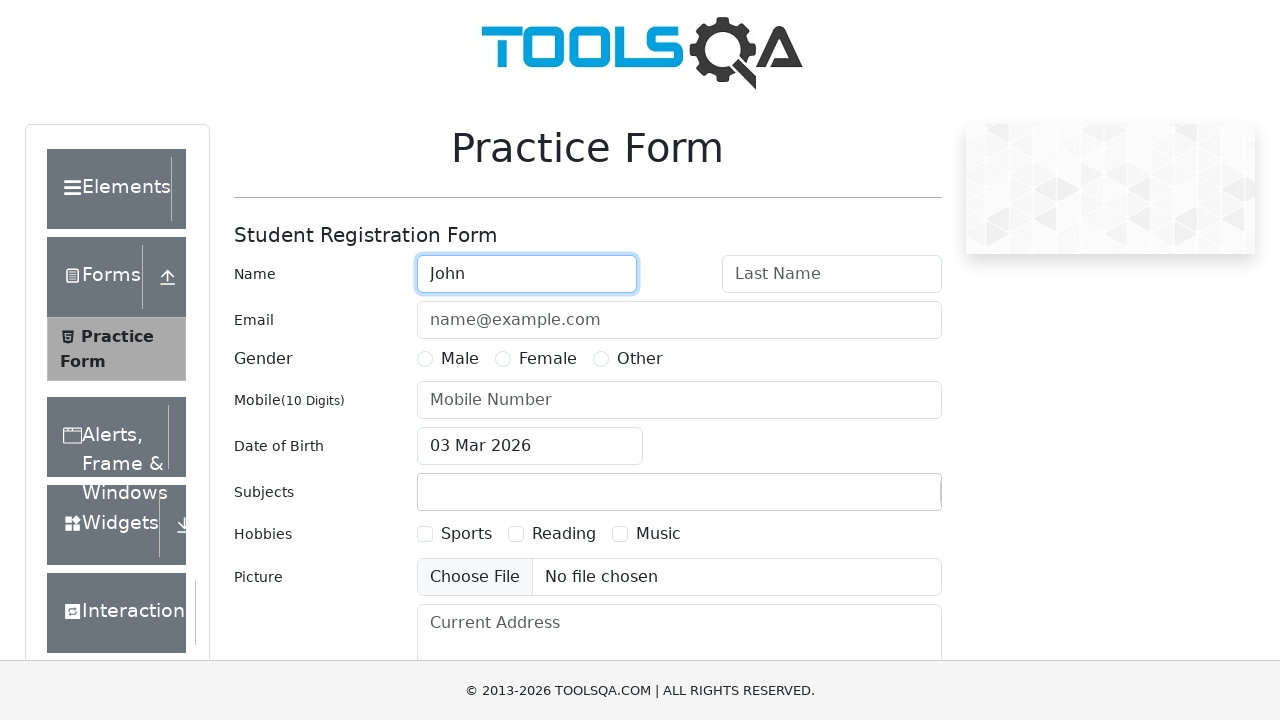

Filled last name field with 'Smith' on #lastName
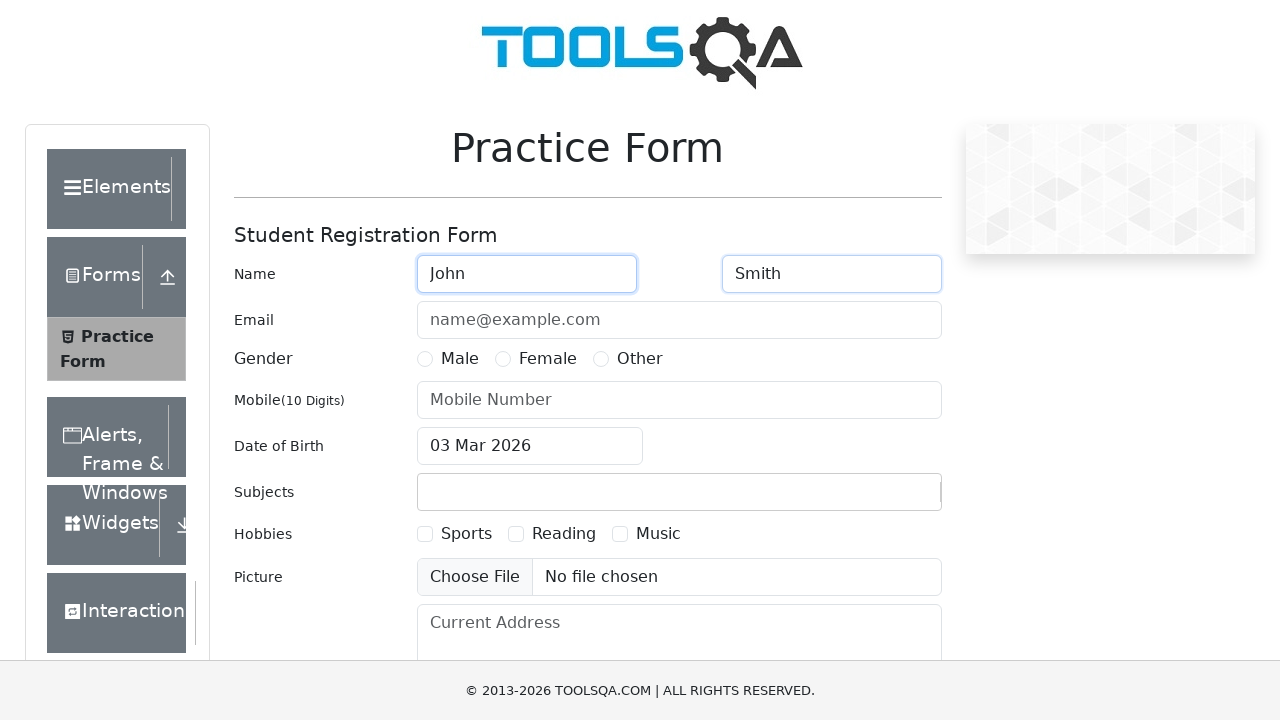

Filled email field with 'john.smith@example.com' on #userEmail
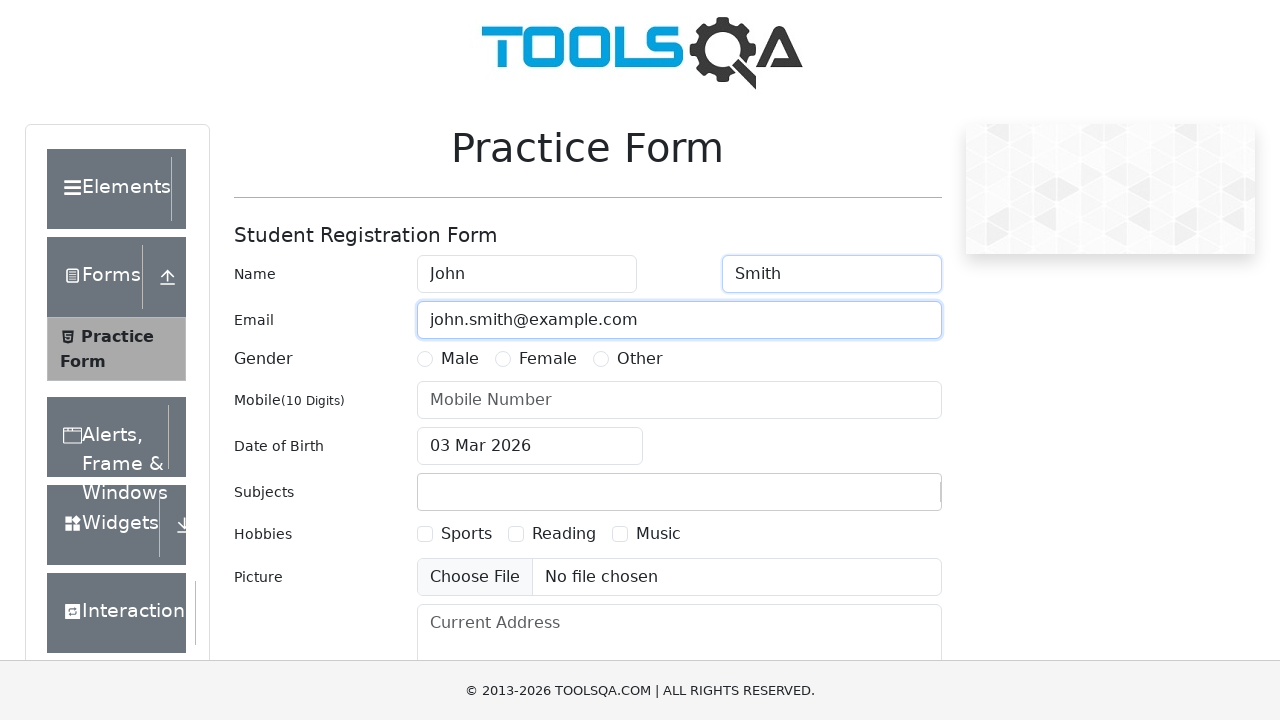

Selected Male gender option at (460, 359) on label[for='gender-radio-1']
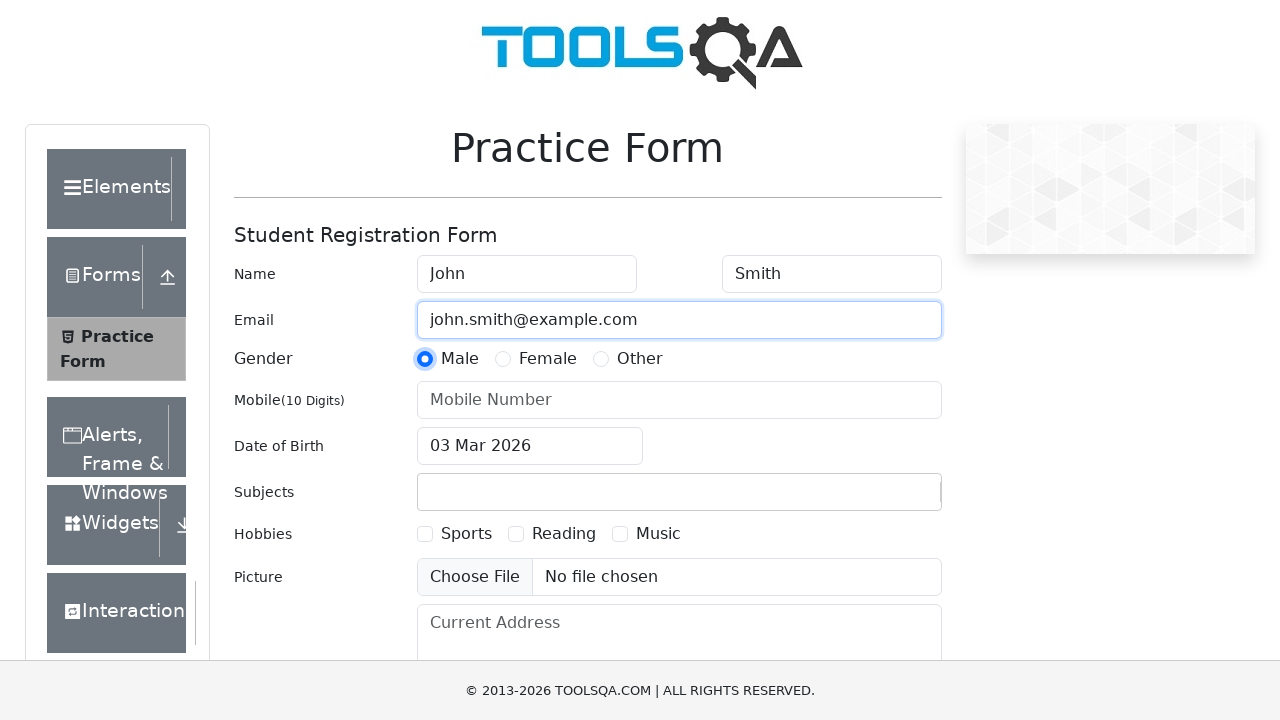

Filled mobile number field with '1234567890' on #userNumber
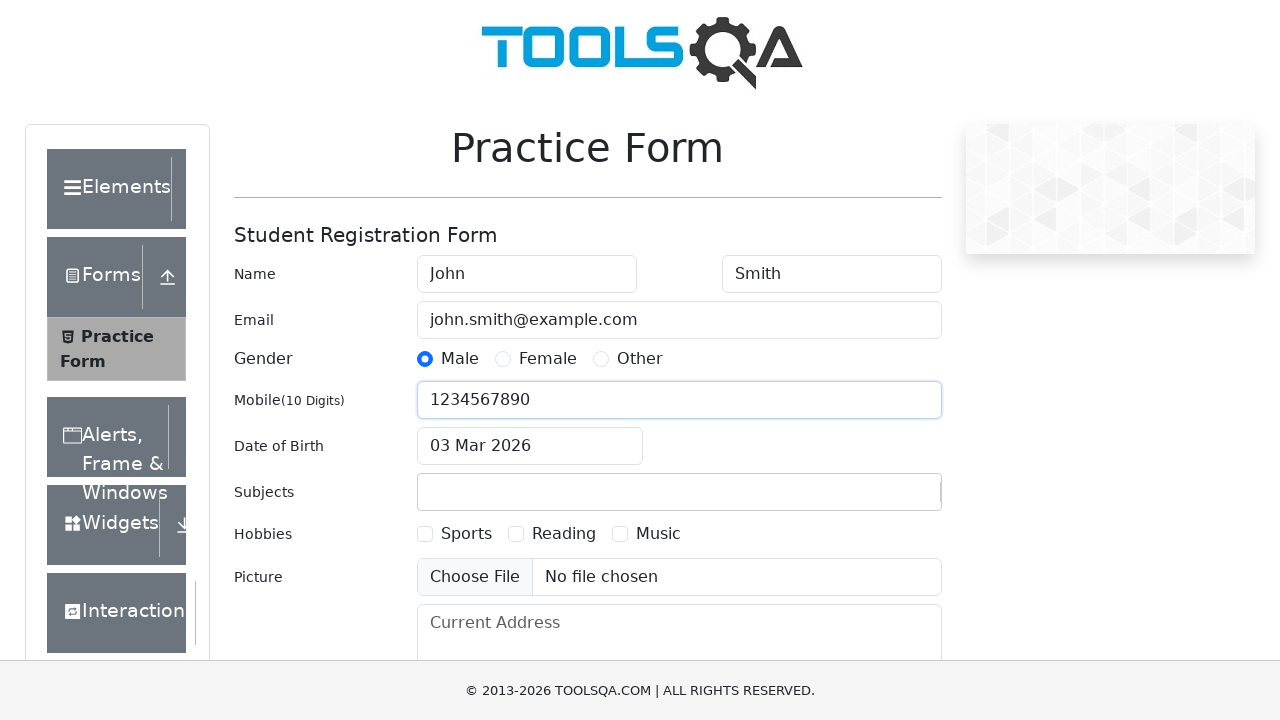

Clicked date of birth input to open date picker at (530, 446) on #dateOfBirthInput
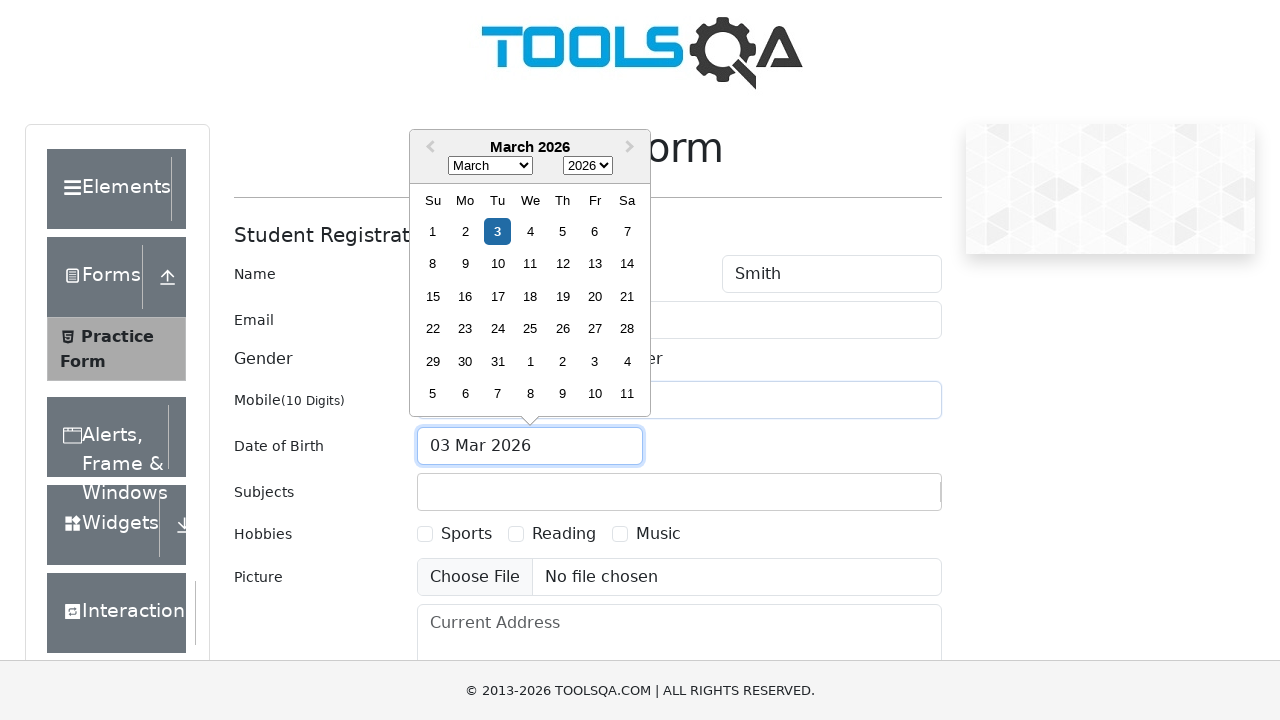

Selected month 5 (June) in date picker on .react-datepicker__month-select
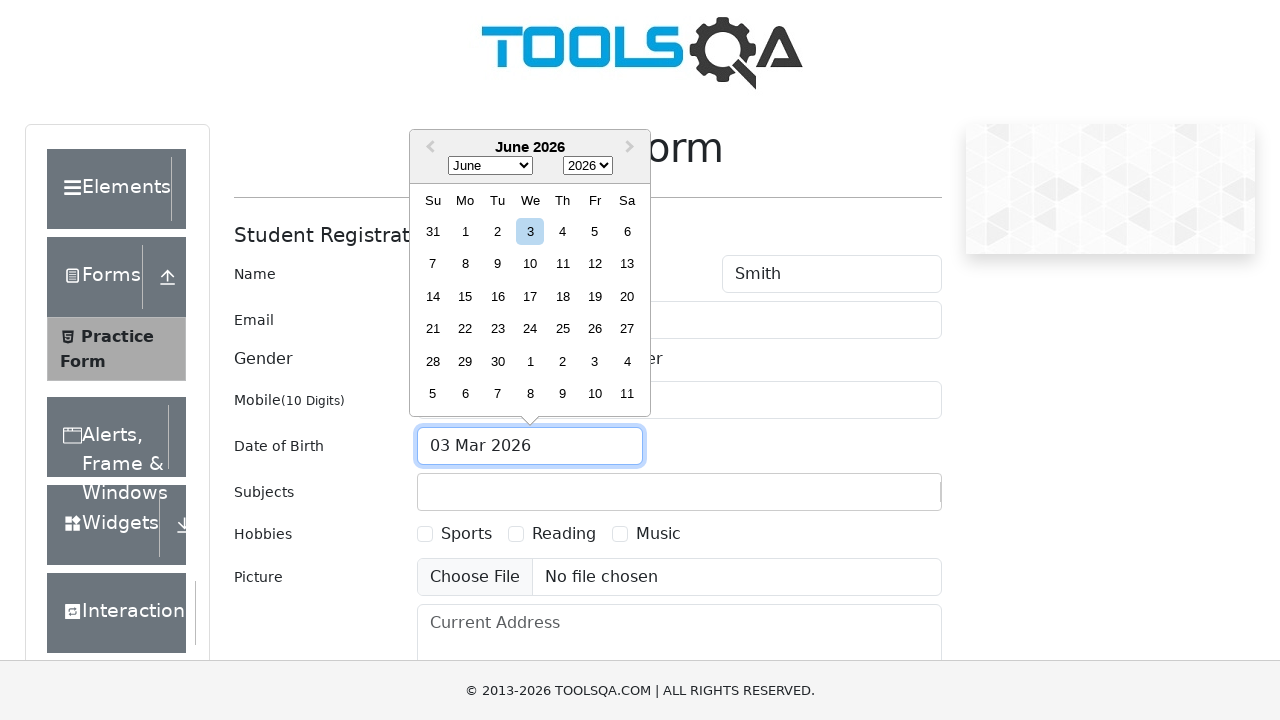

Selected year 1990 in date picker on .react-datepicker__year-select
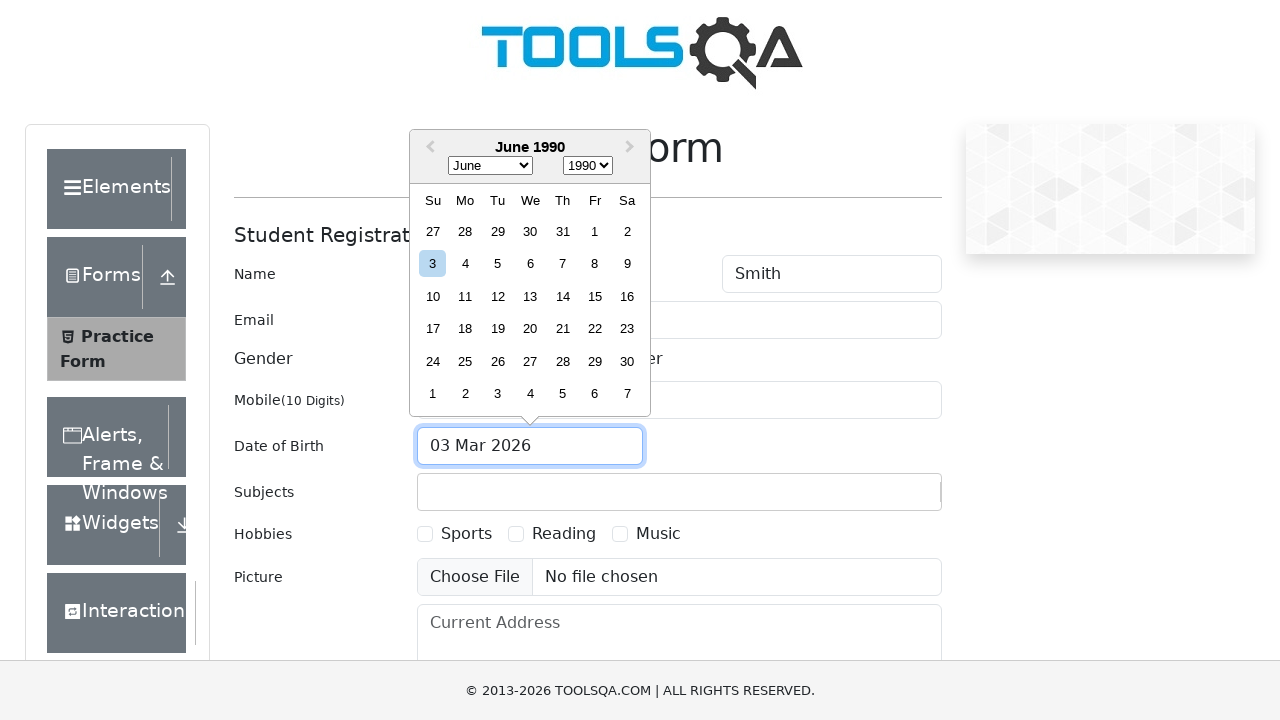

Selected day 15 in date picker at (595, 296) on .react-datepicker__day--015
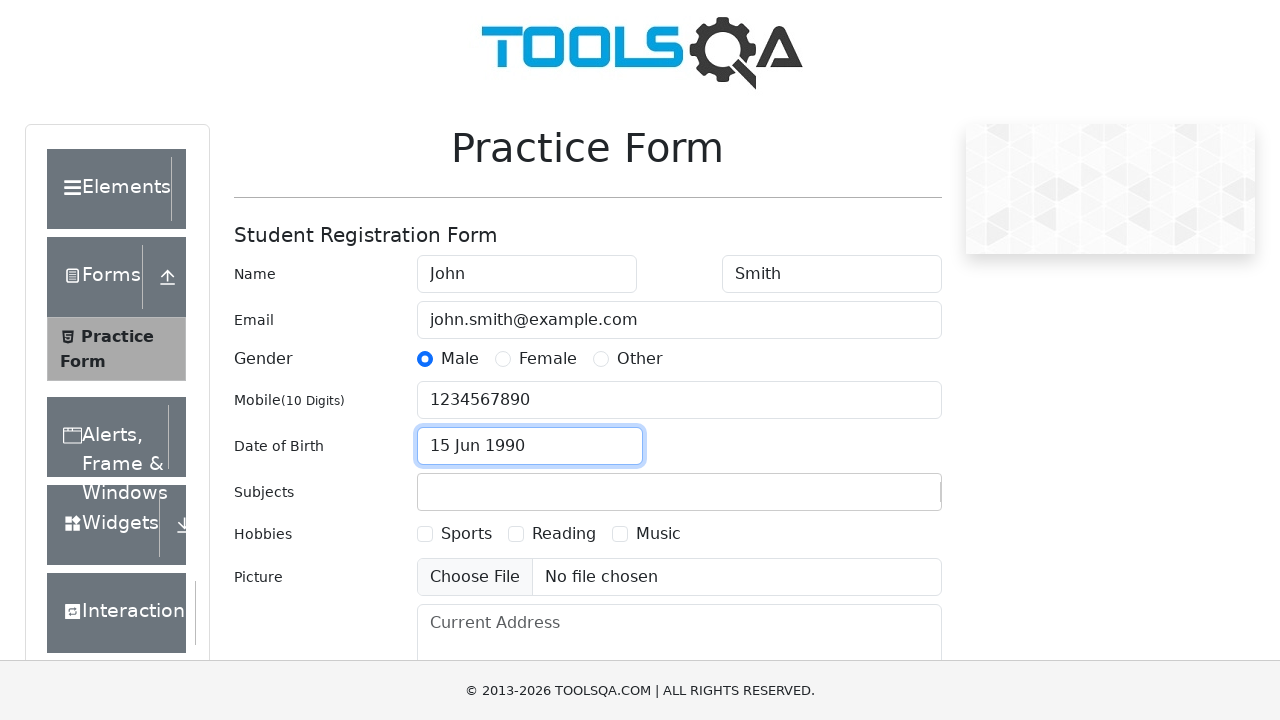

Filled subjects field with 'Computer Science' on #subjectsInput
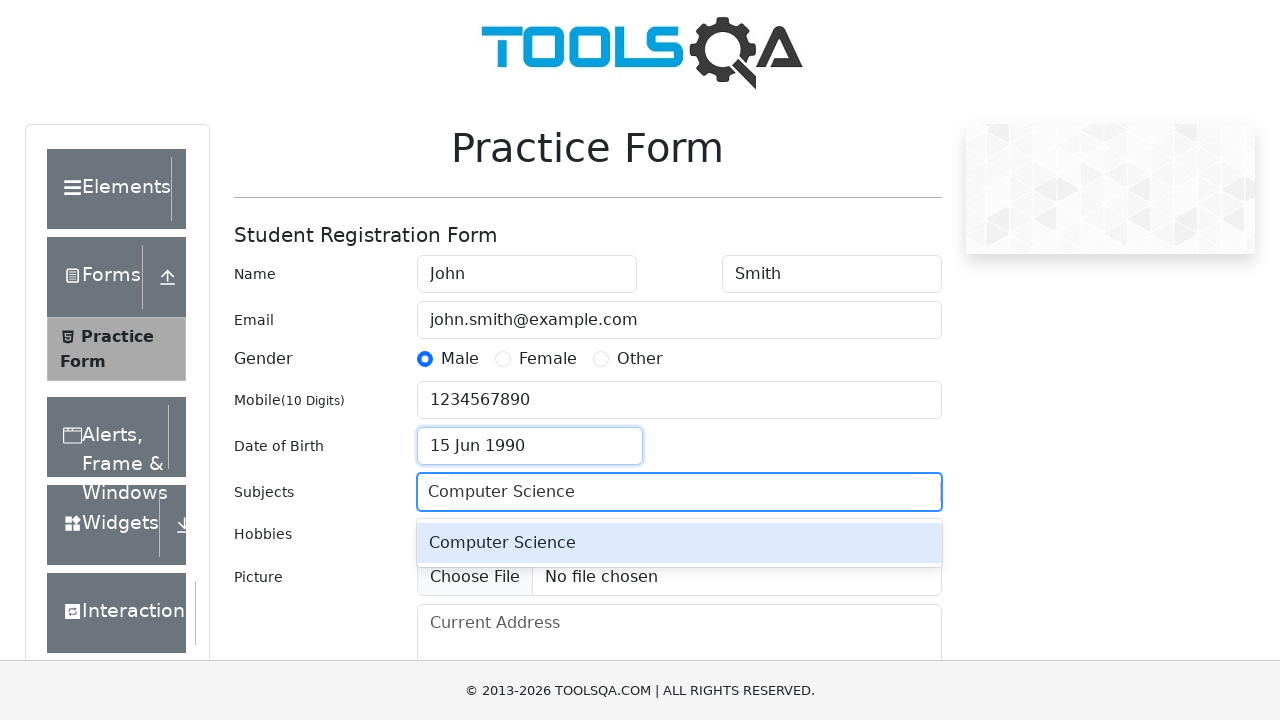

Pressed Enter to confirm subject selection on #subjectsInput
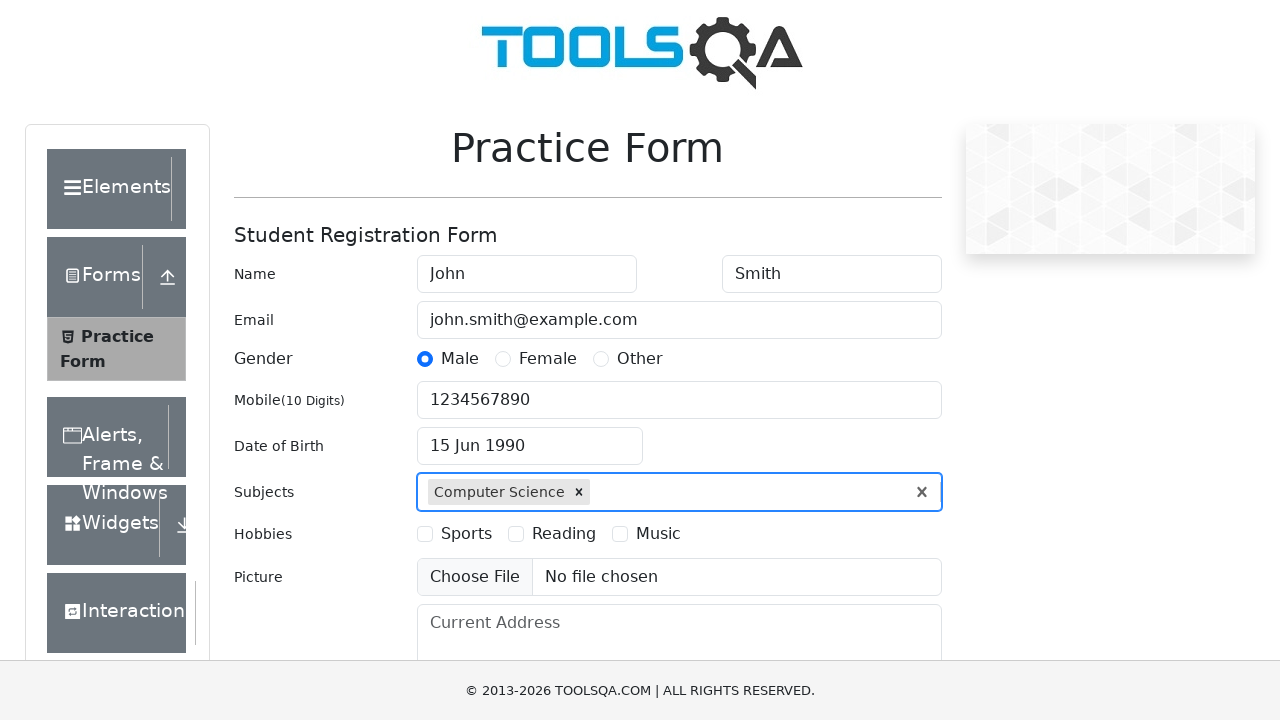

Selected first hobby checkbox at (466, 534) on label[for='hobbies-checkbox-1']
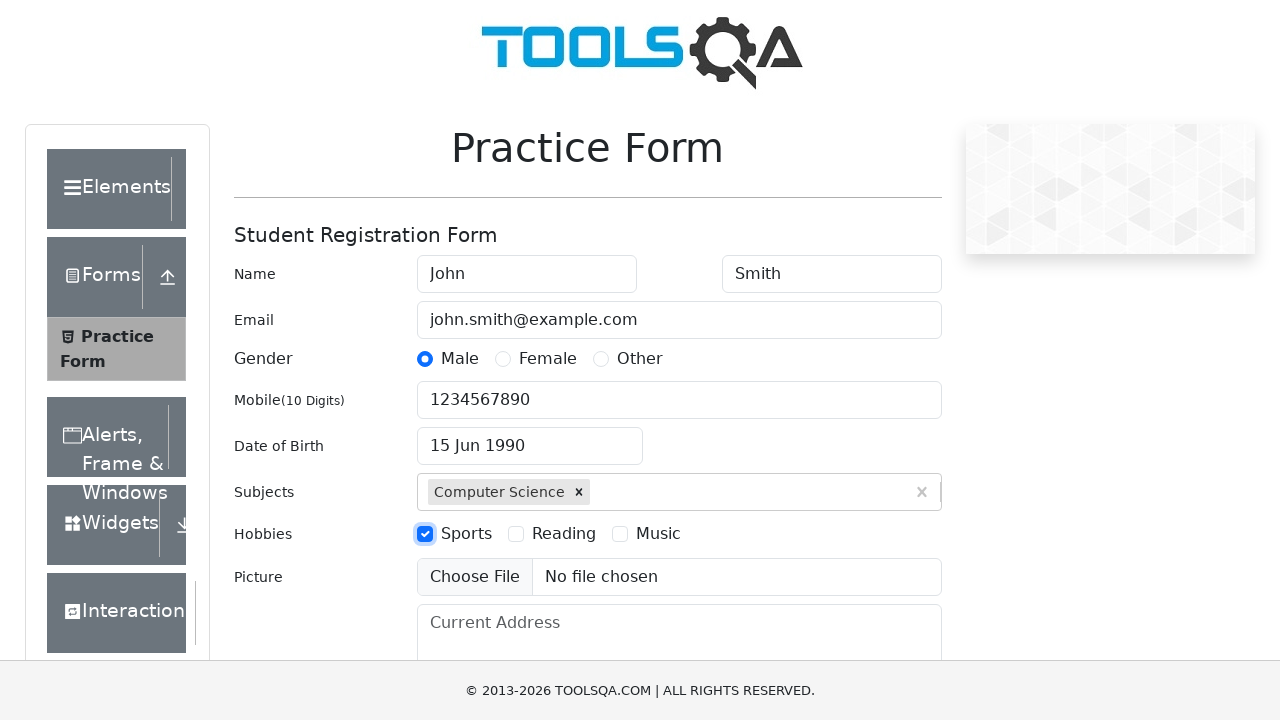

Filled current address field with '123 Test Street, Test City' on #currentAddress
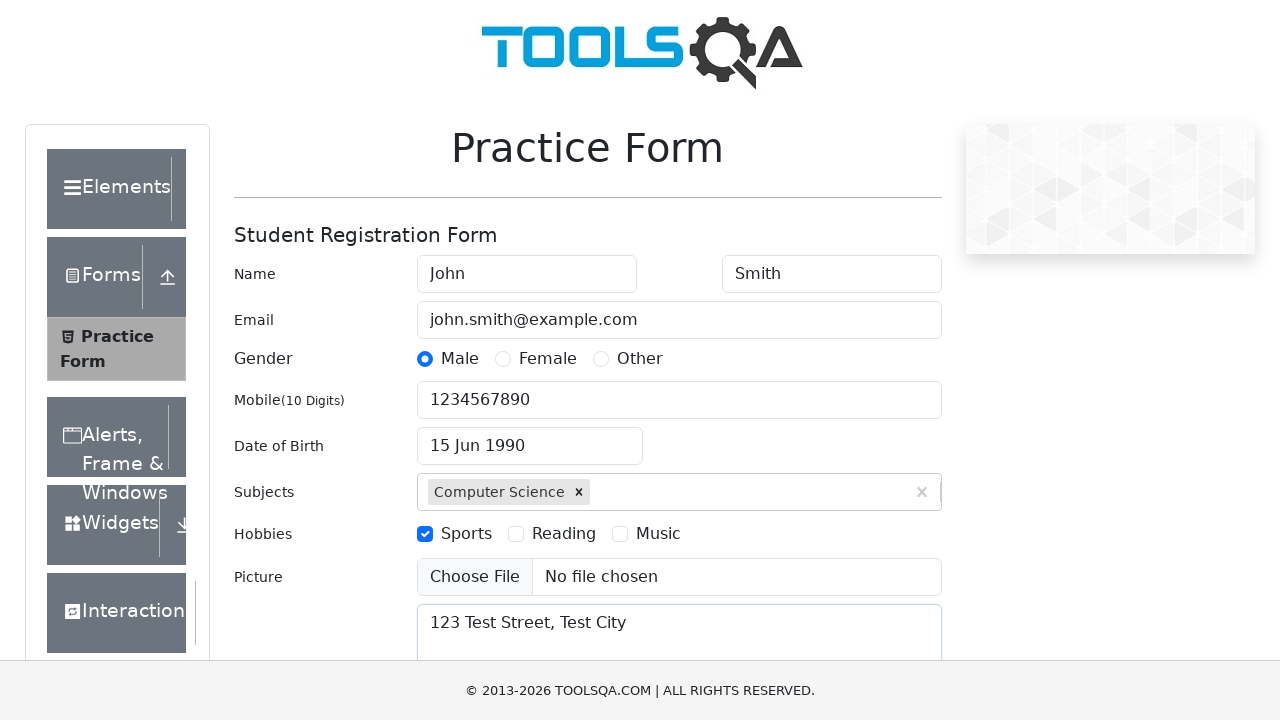

Clicked submit button to submit the form at (885, 499) on #submit
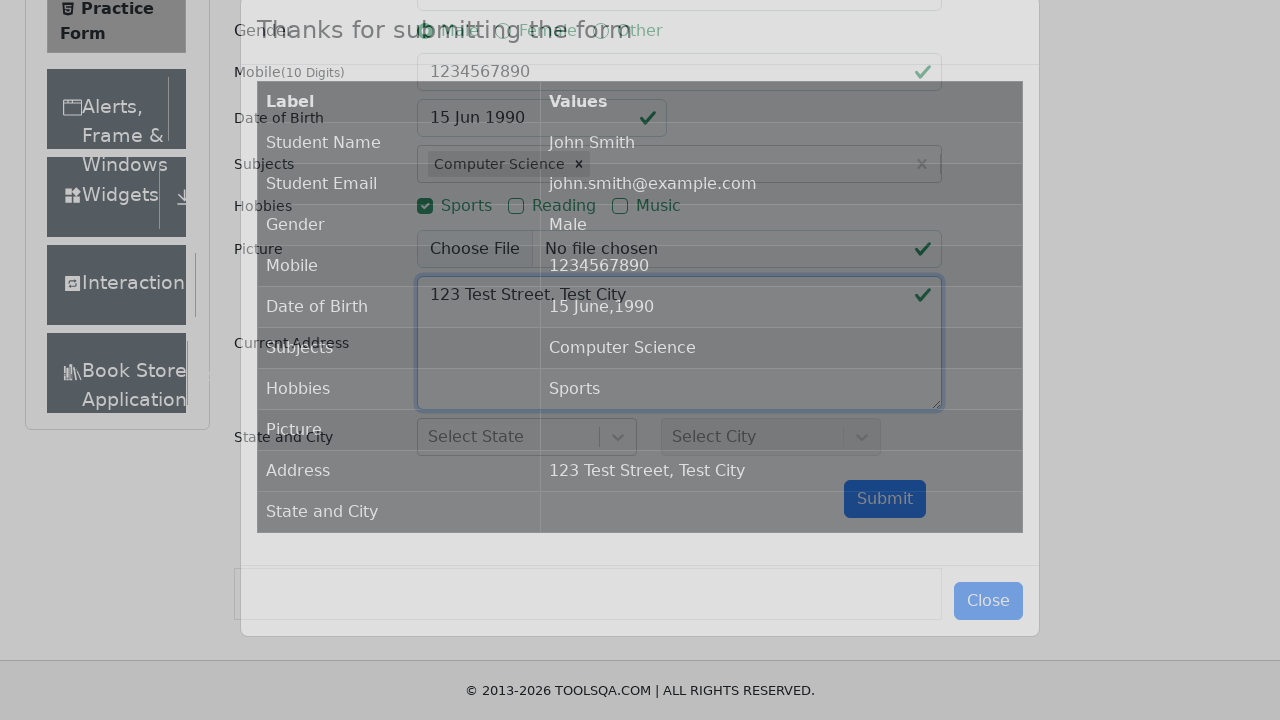

Form submission confirmation modal loaded
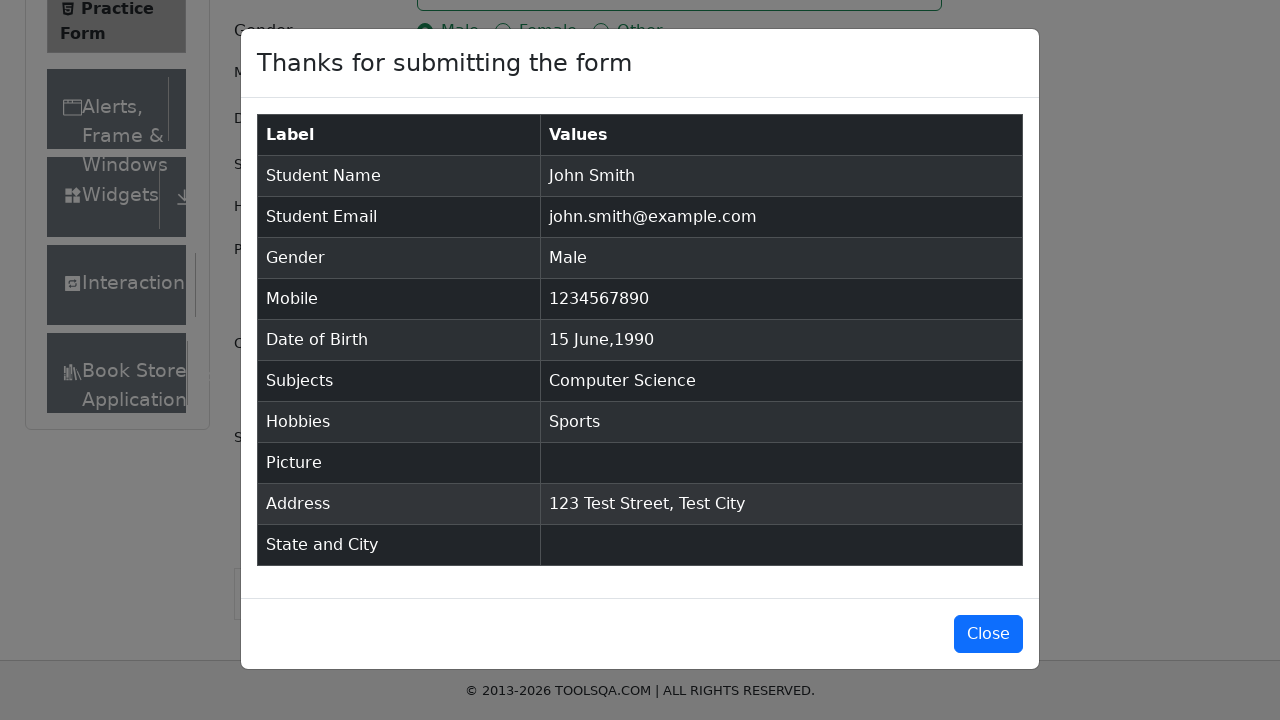

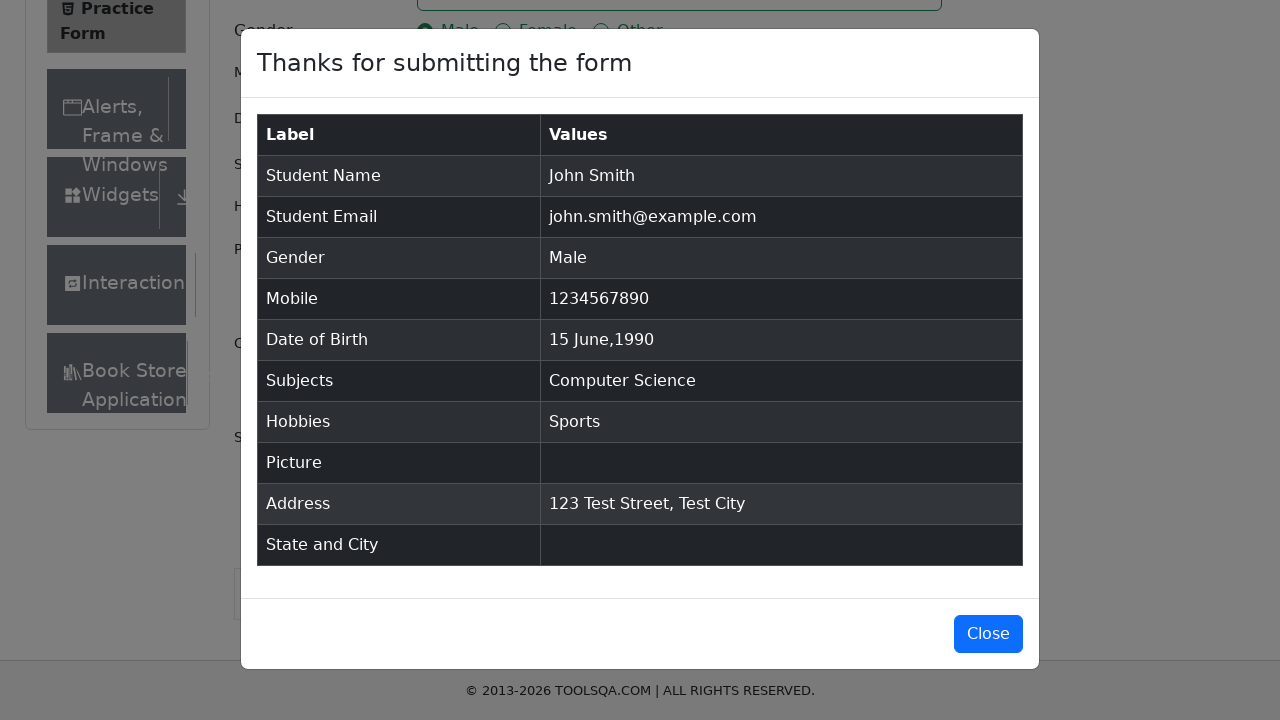